Tests ActionChains click operations including single click, double click, and right click on different button elements

Starting URL: http://sahitest.com/demo/clicks.htm

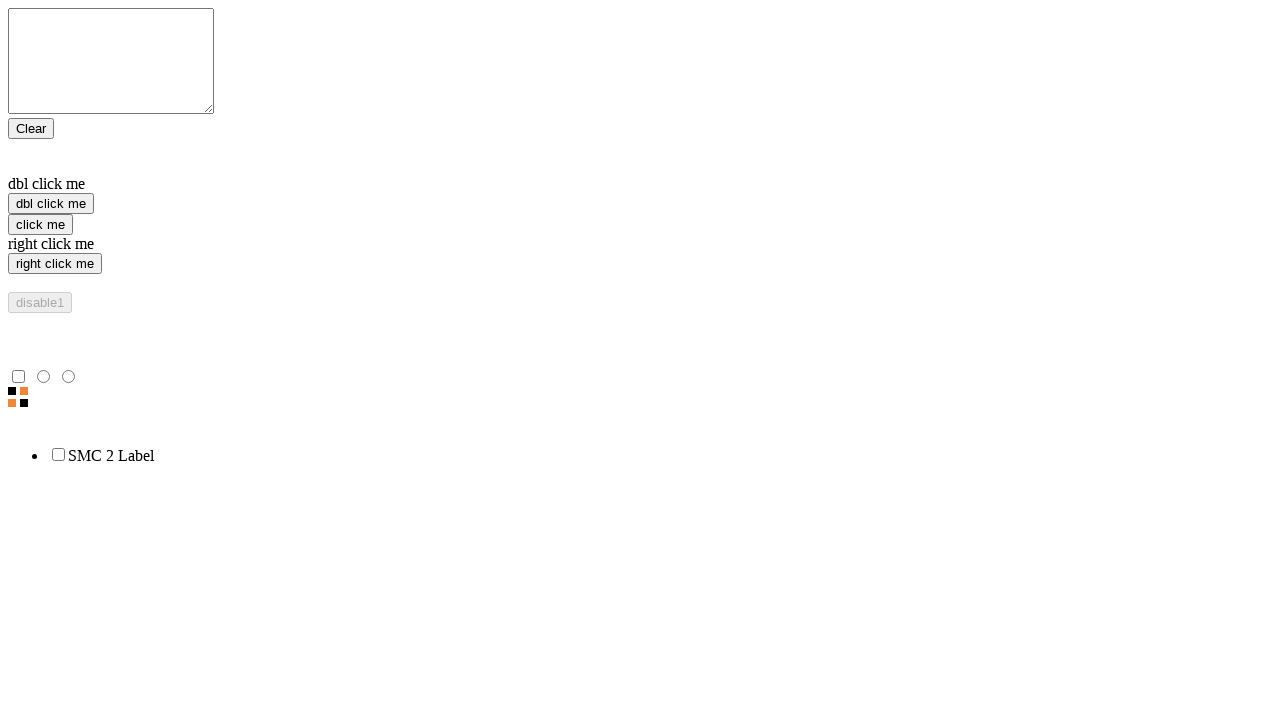

Clicked the 'click me' button with single click at (40, 224) on xpath=//input[@value="click me"]
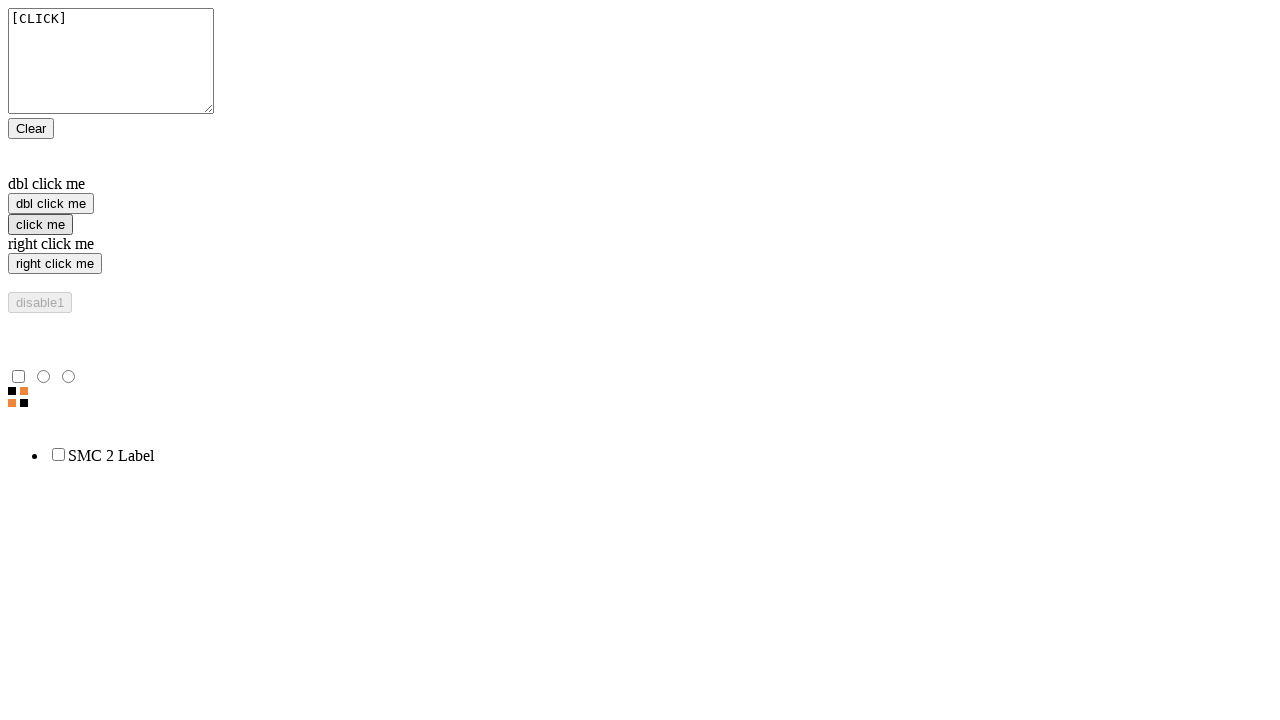

Double clicked the 'dbl click me' button at (51, 204) on xpath=//input[@value="dbl click me"]
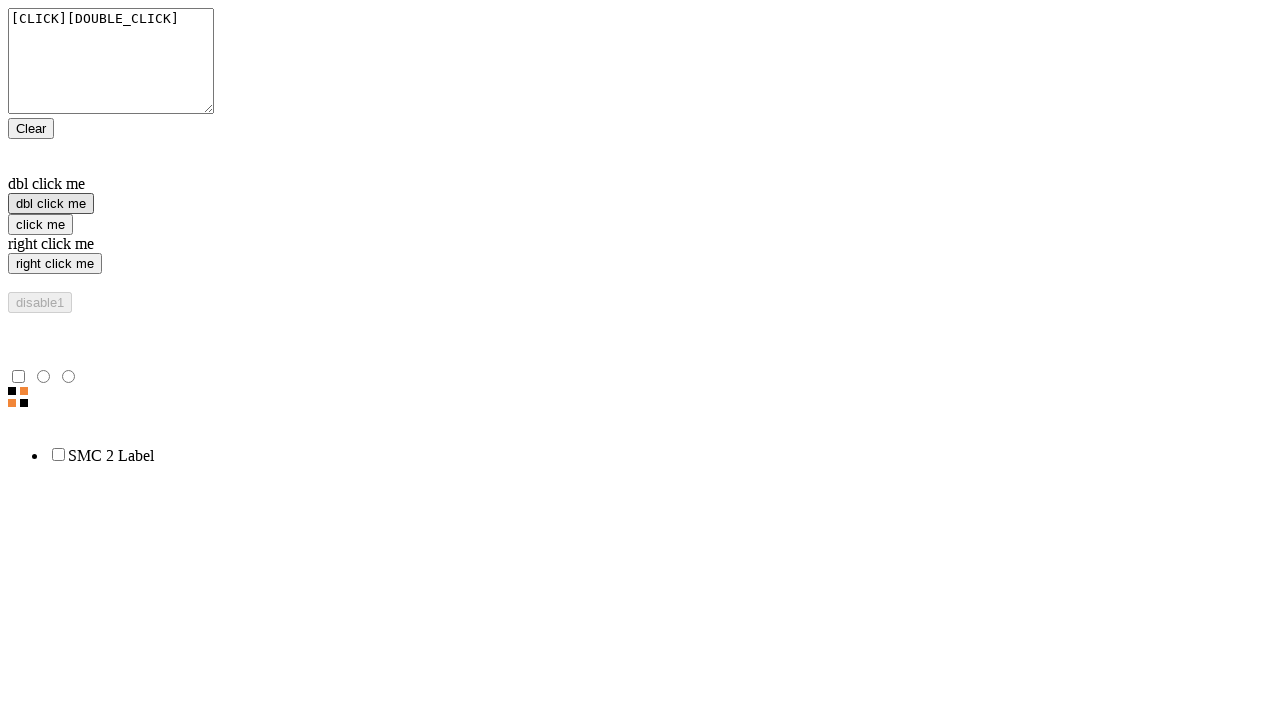

Right clicked the 'right click me' button at (55, 264) on //input[@value="right click me"]
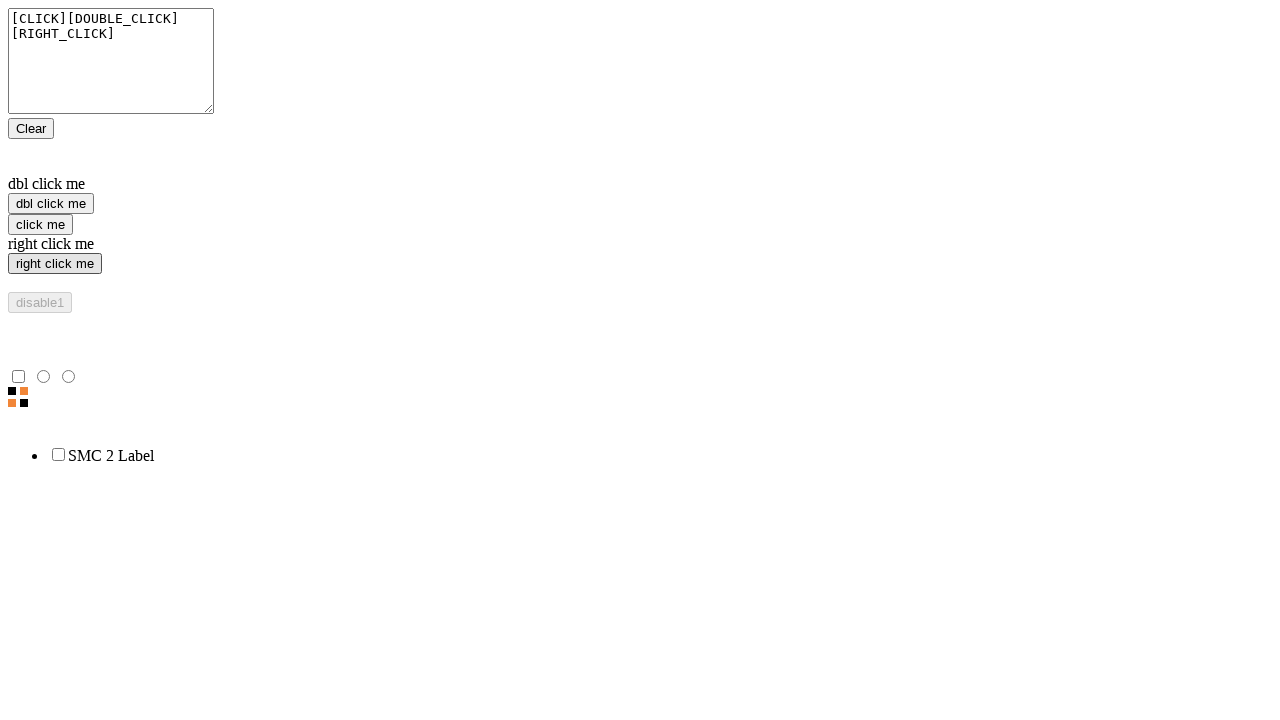

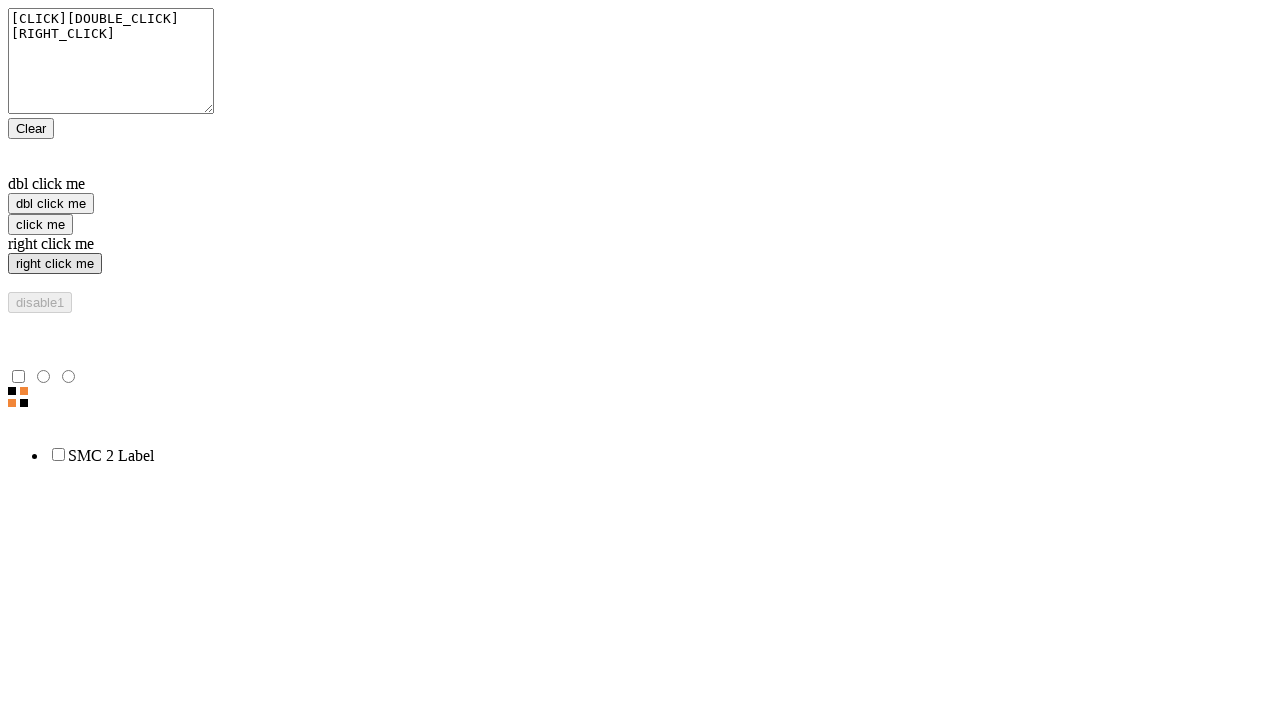